Tests the search functionality by navigating to the search page, entering a programming language name, and verifying search results contain the queried term

Starting URL: https://www.99-bottles-of-beer.net/

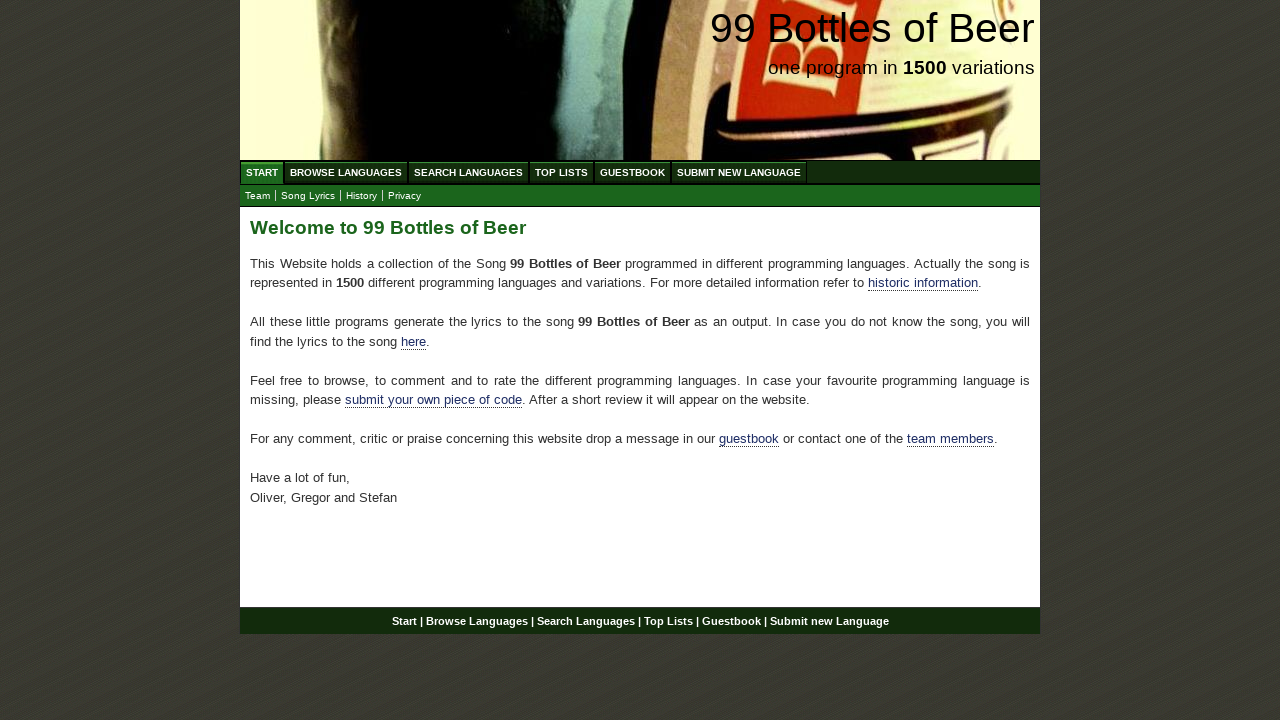

Clicked on Search Languages menu at (468, 172) on xpath=//ul[@id='menu']/li/a[@href='/search.html']
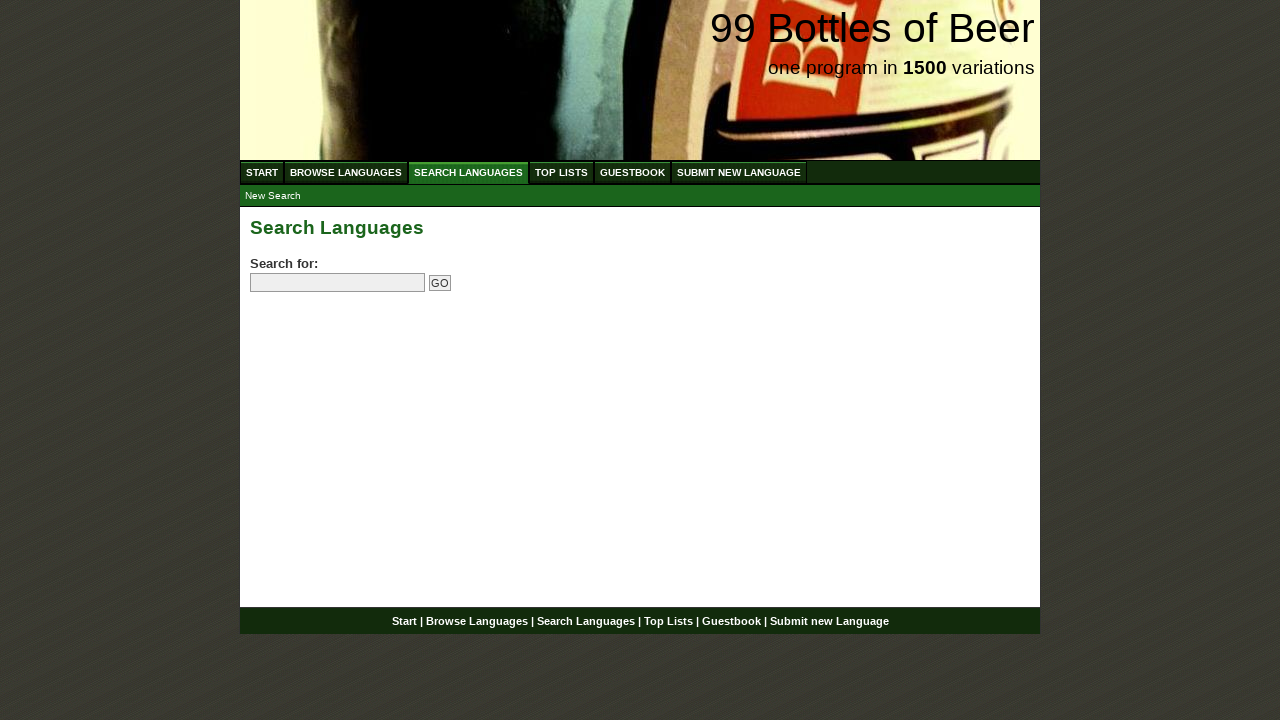

Clicked on search field at (338, 283) on input[name='search']
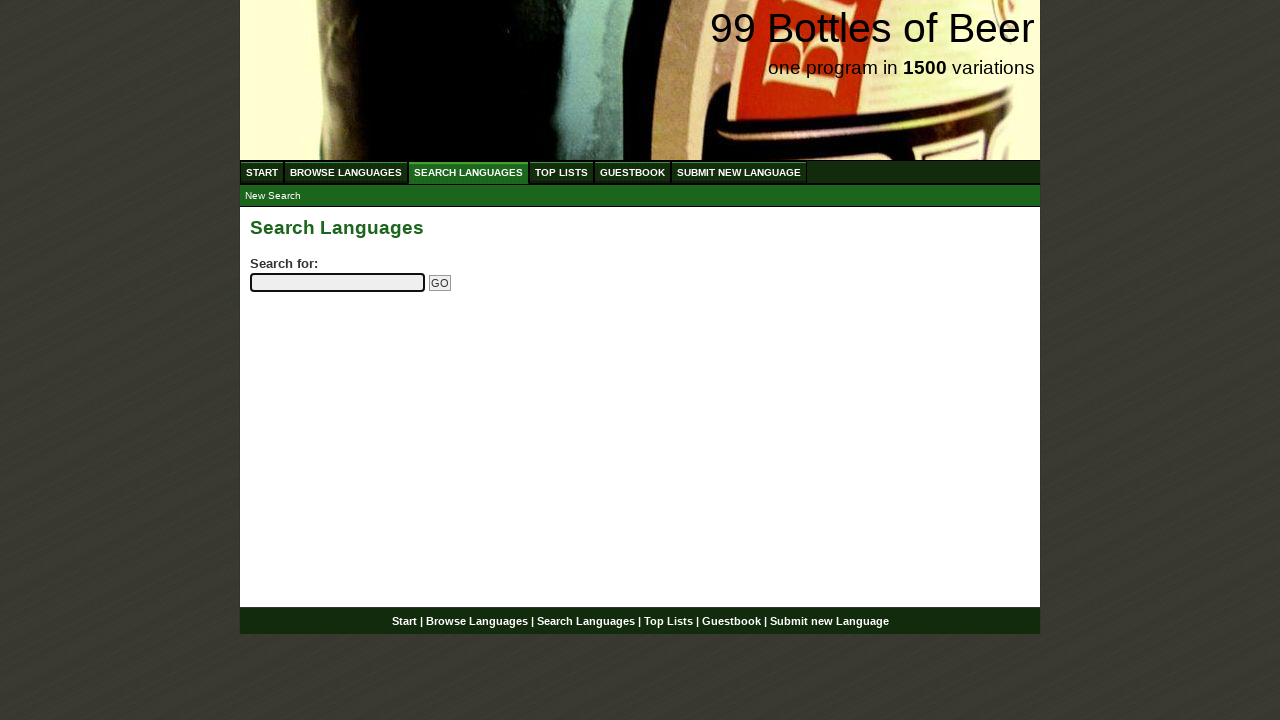

Entered 'python' in search field on input[name='search']
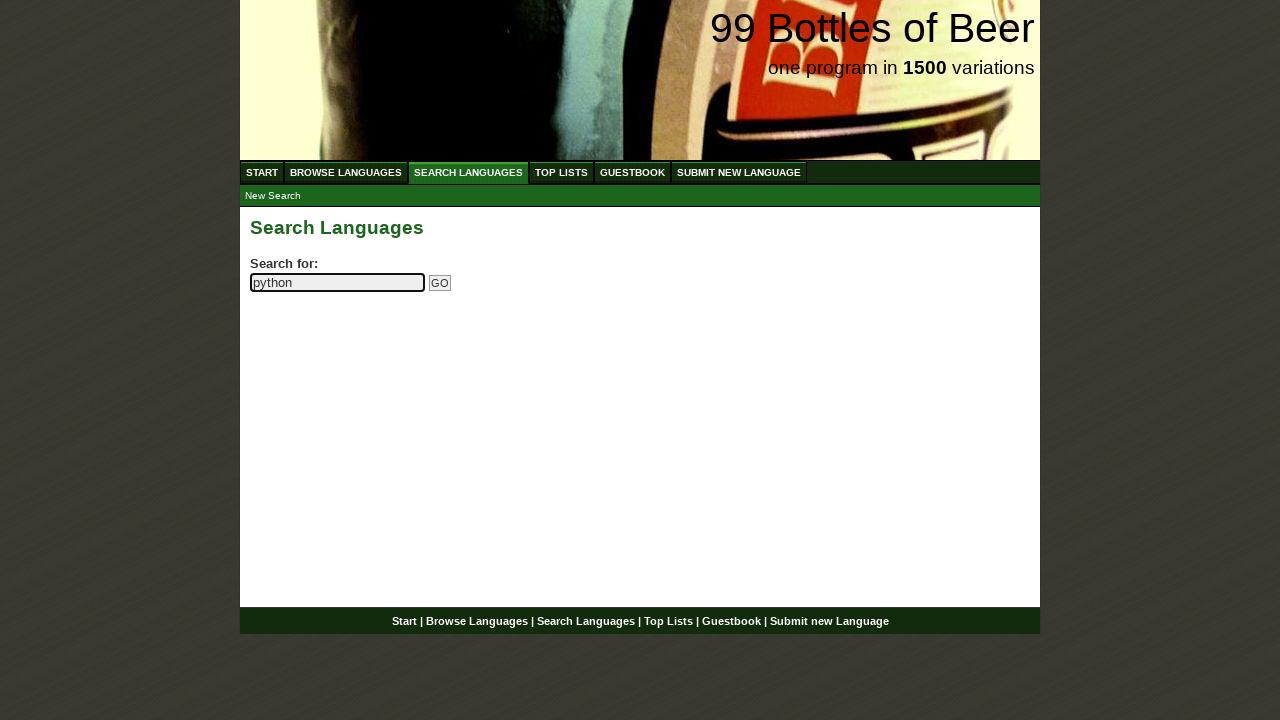

Clicked Go button to submit search at (440, 283) on input[name='submitsearch']
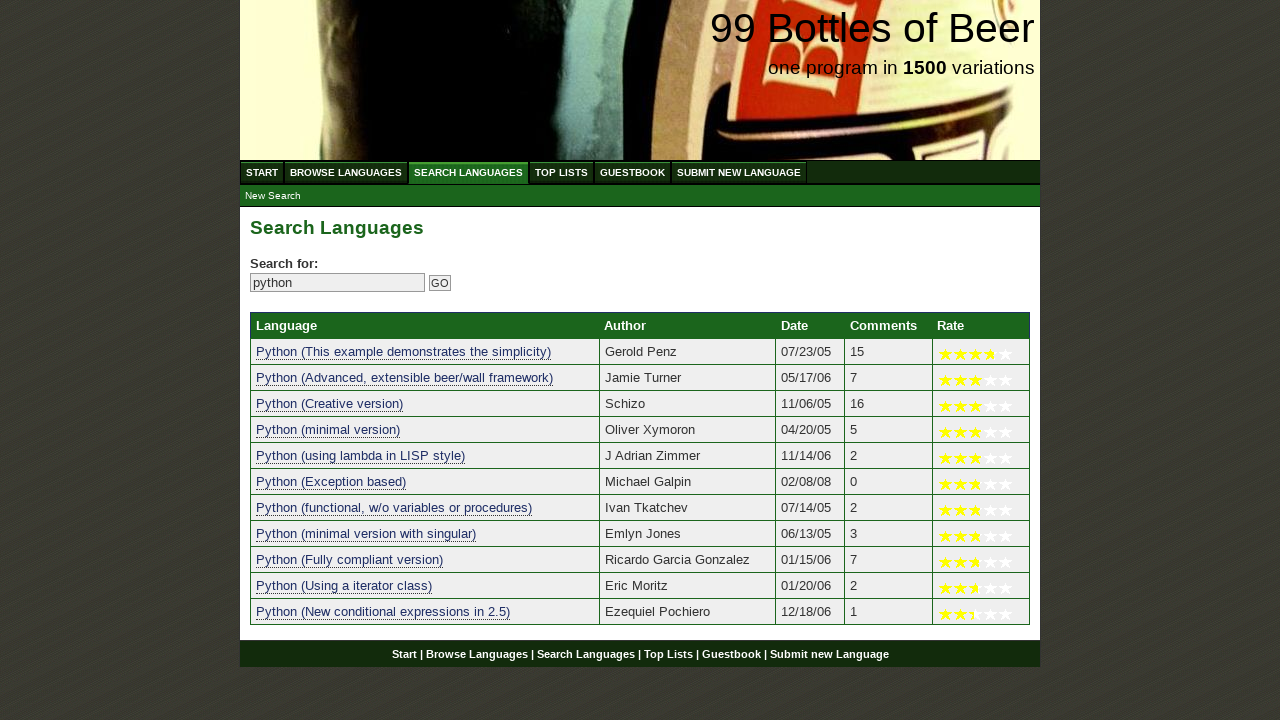

Search results loaded successfully
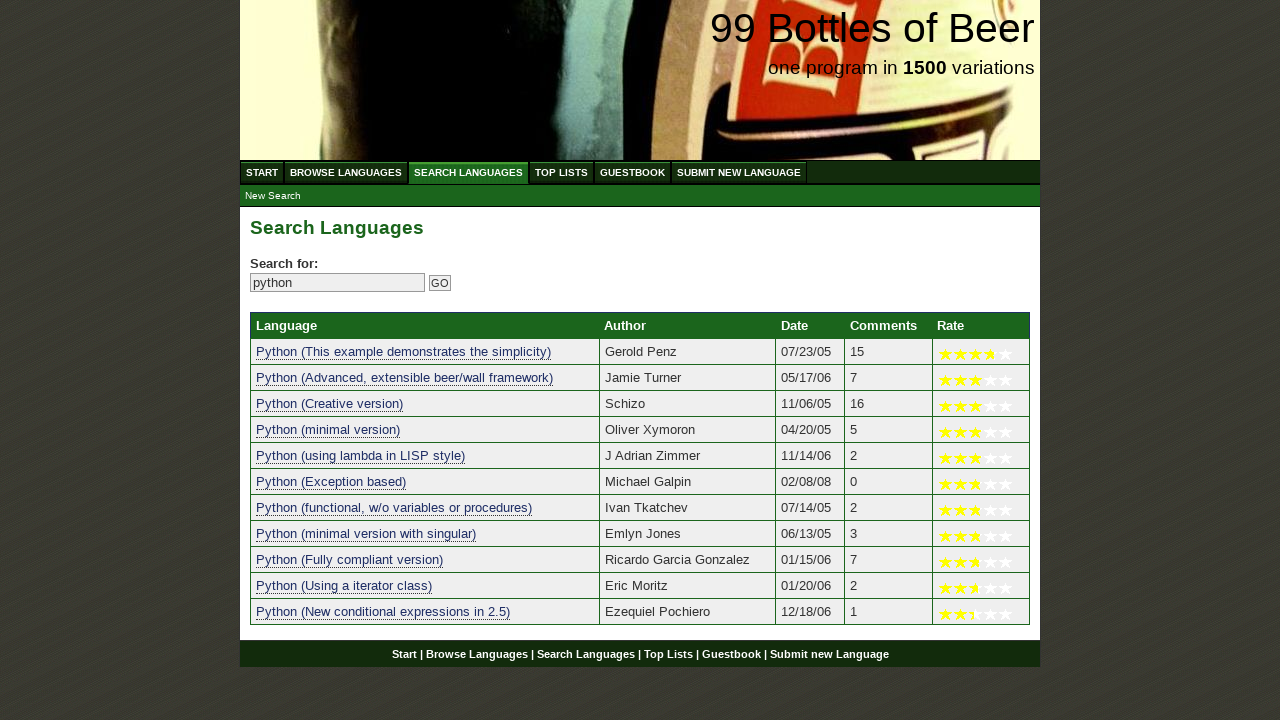

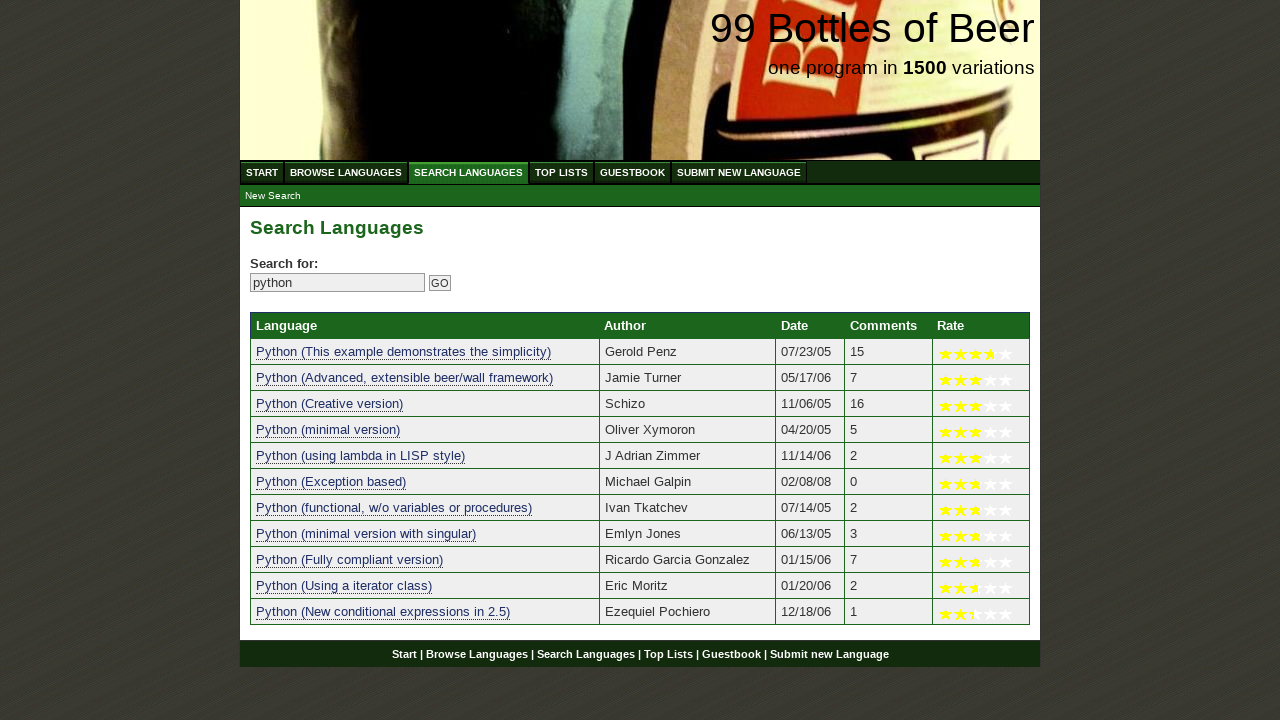